Tests autocomplete functionality by typing a country name and selecting from suggestions

Starting URL: https://www.rahulshettyacademy.com/AutomationPractice/

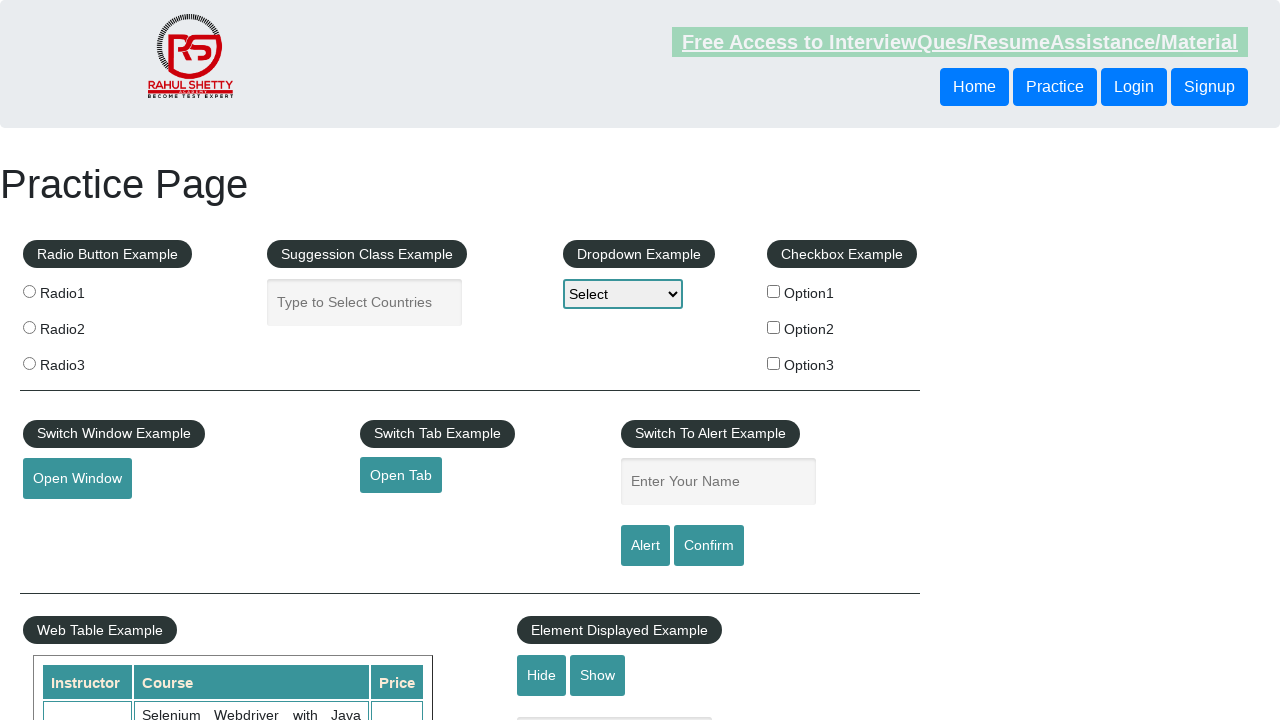

Typed 'Arm' in autocomplete field to search for country on #autocomplete
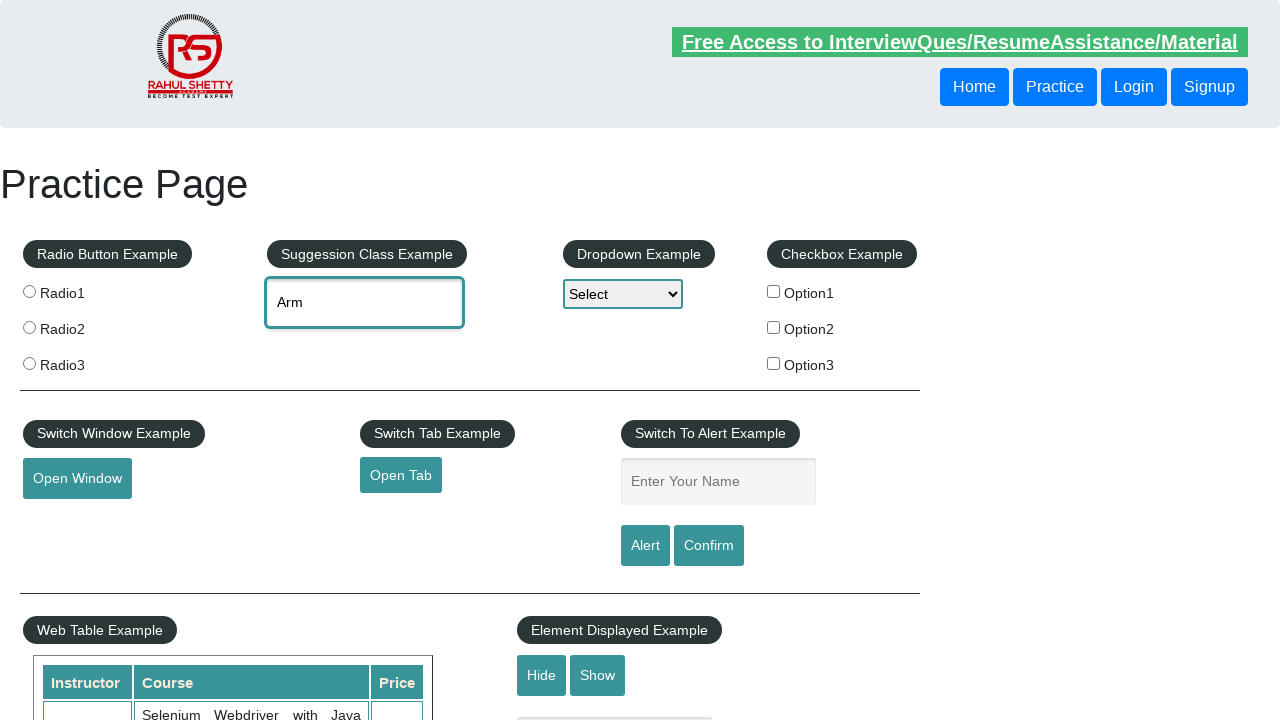

Autocomplete suggestion dropdown appeared
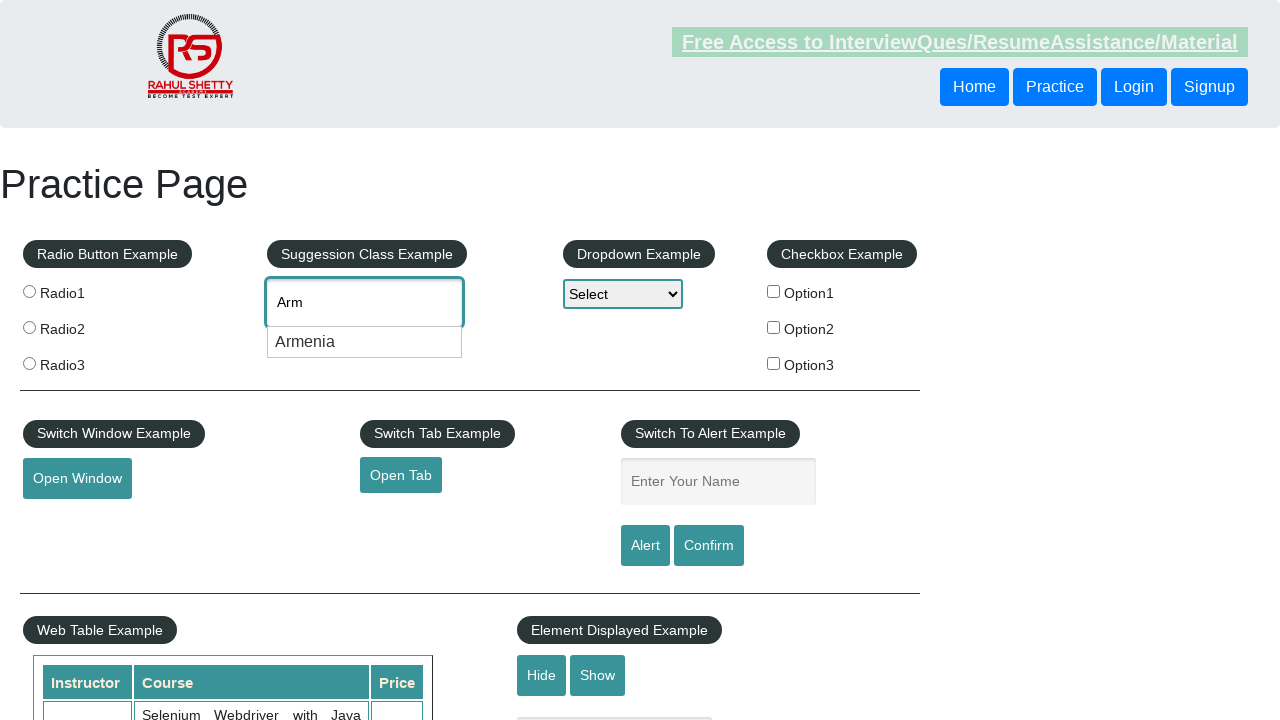

Selected country suggestion from dropdown at (365, 342) on #ui-id-1
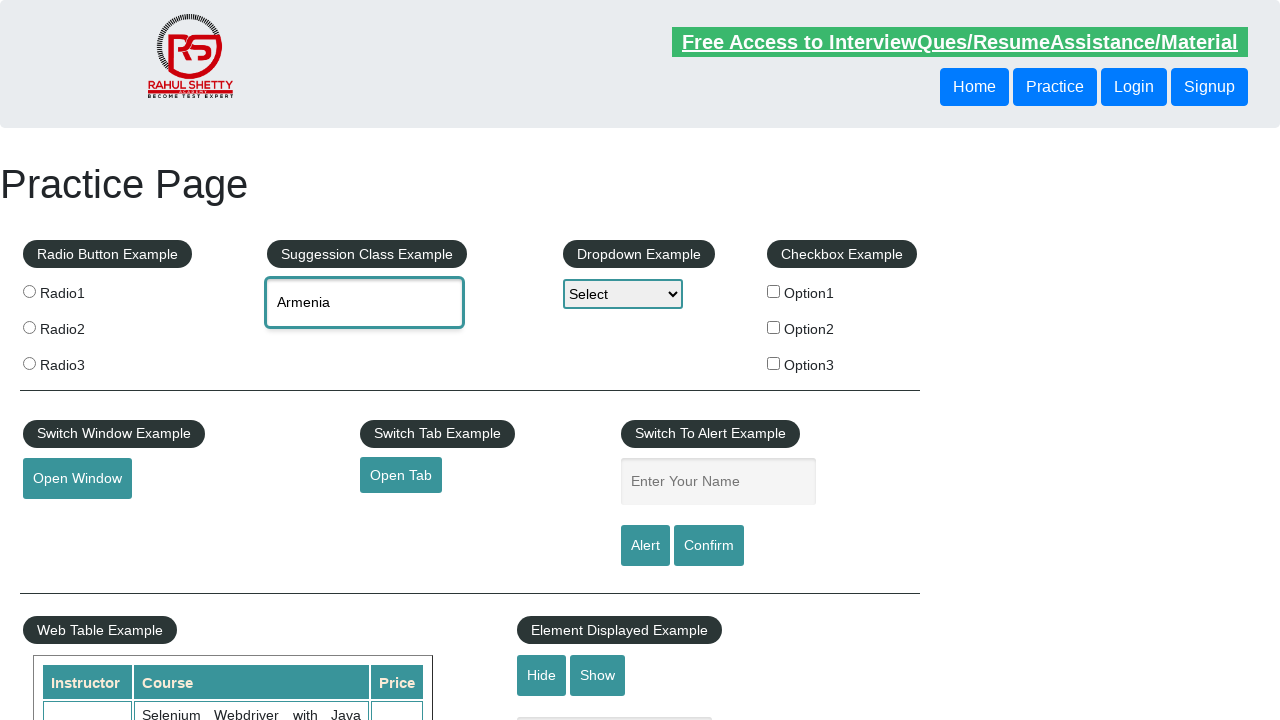

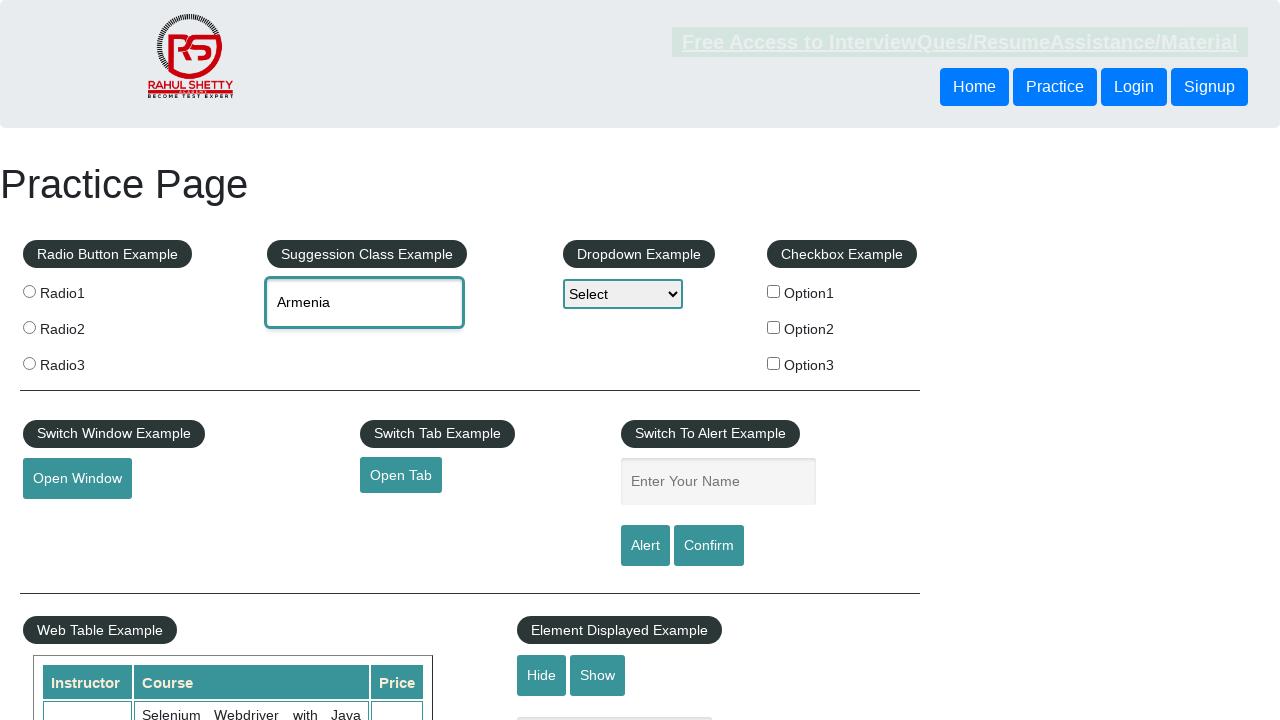